Navigates to a personal GitHub Pages portfolio website and retrieves the page title

Starting URL: https://aryan-sawant.github.io/Aryan_Sawant.github.io/

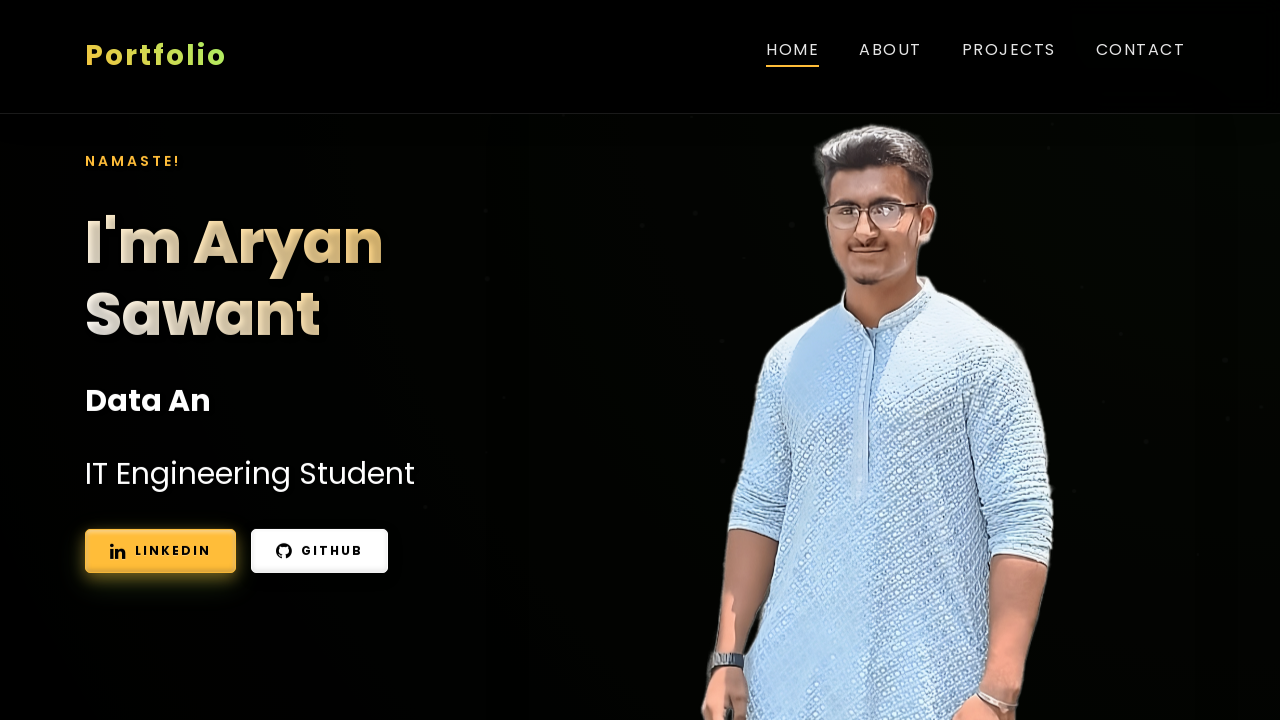

Set viewport size to 1920x1080
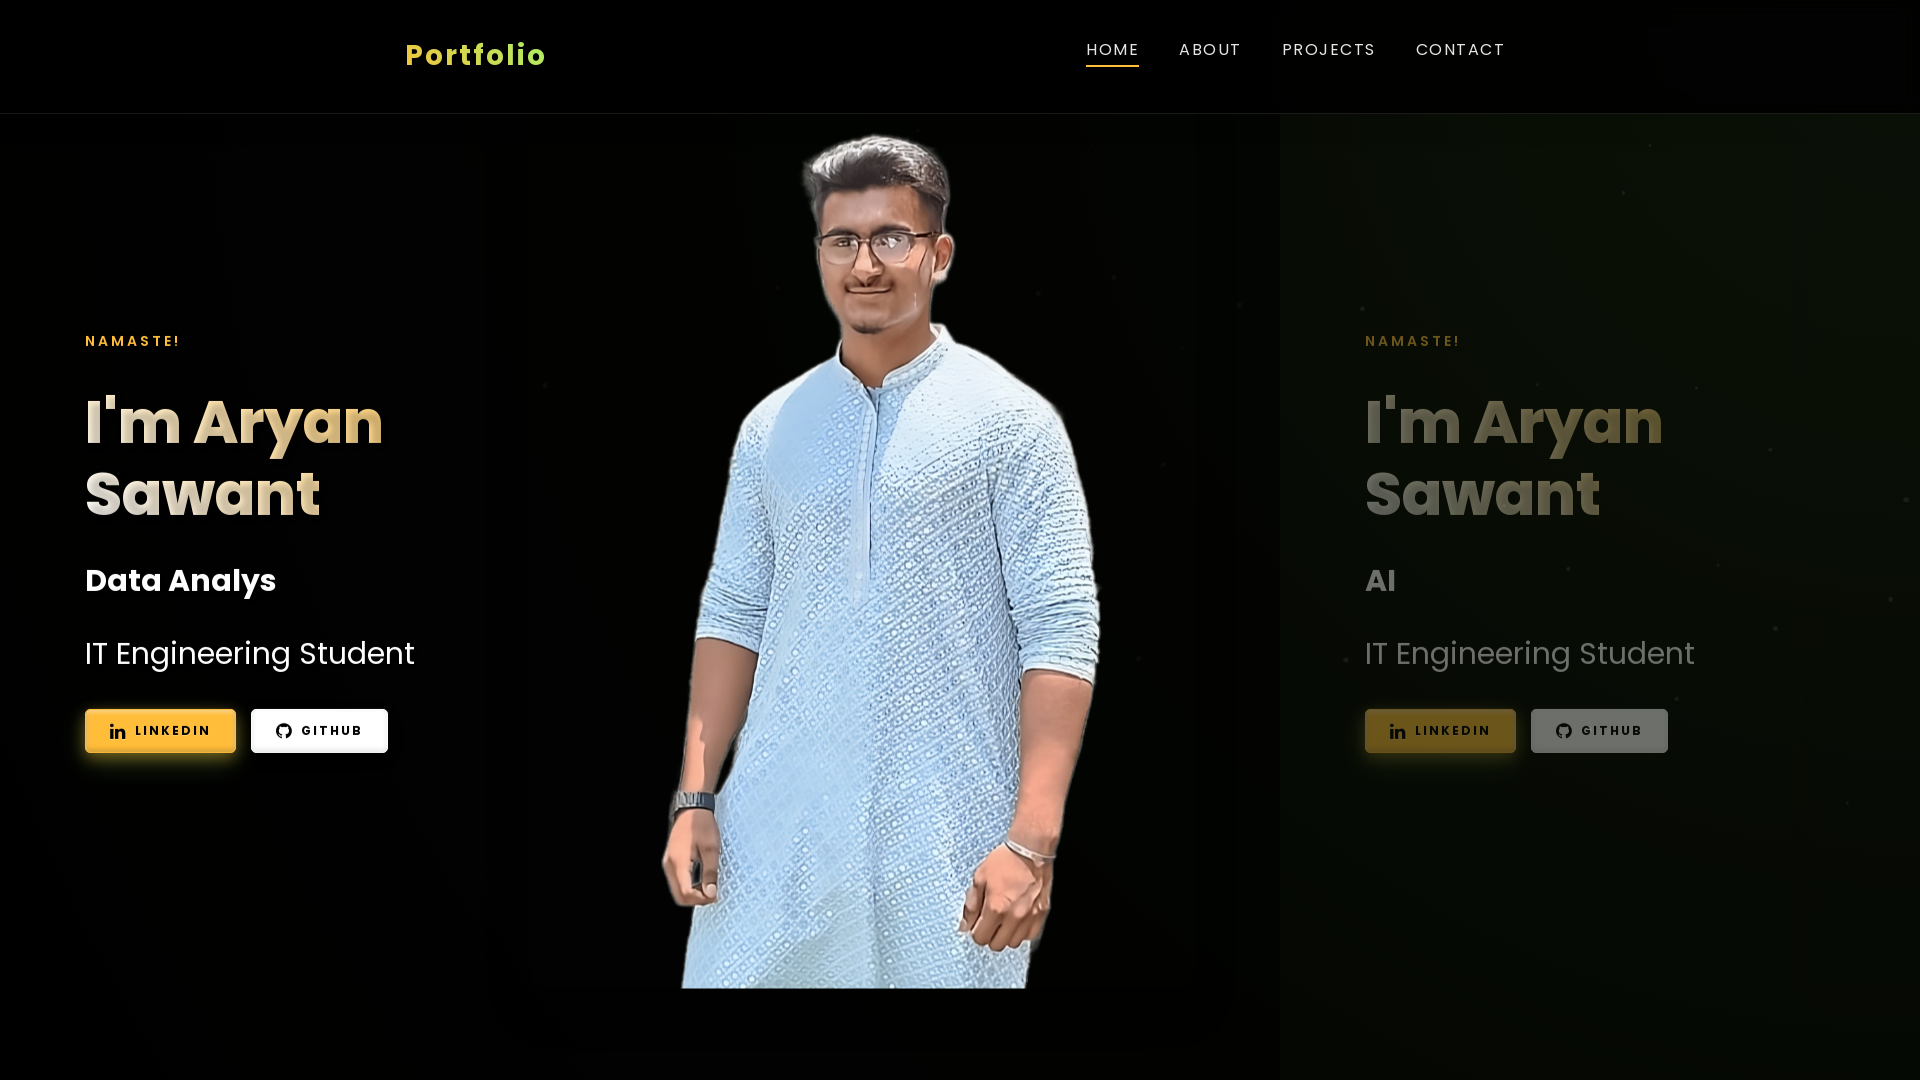

Retrieved page title: Aryan Sawant Portfolio
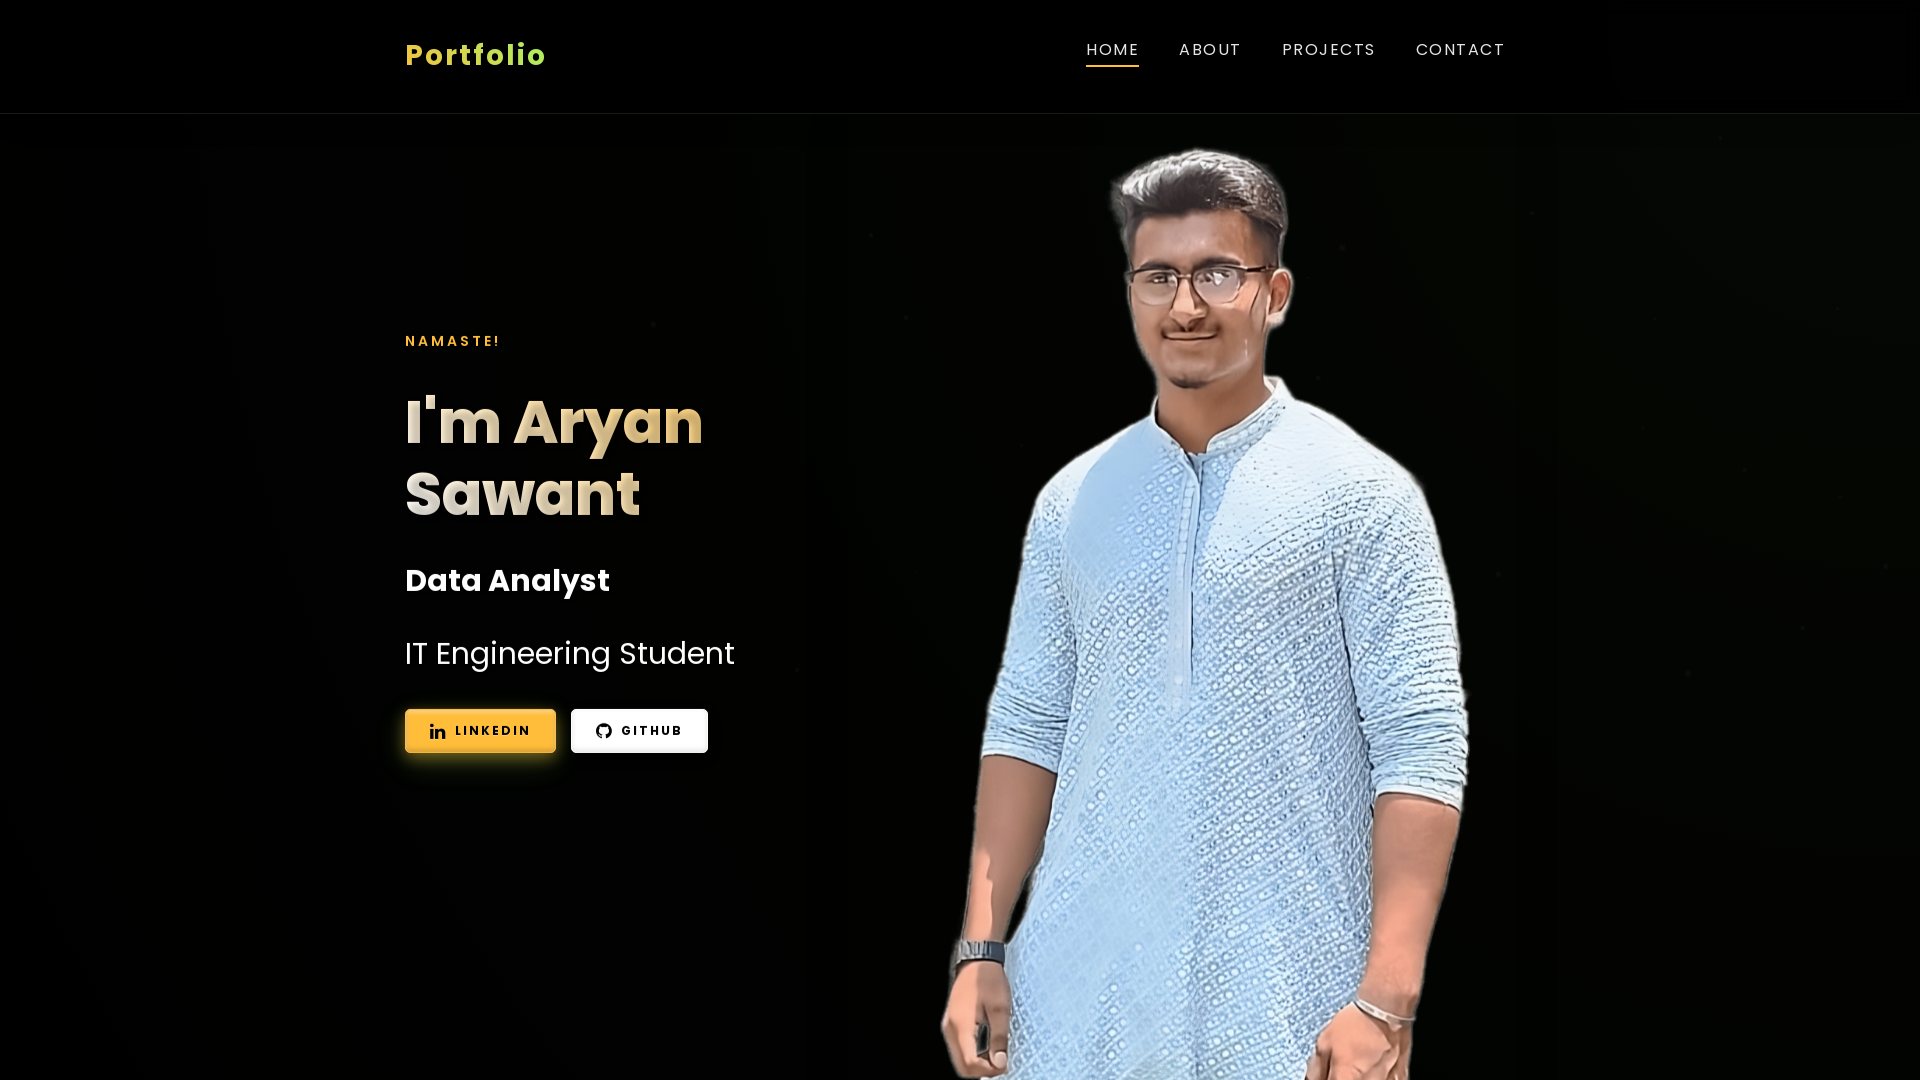

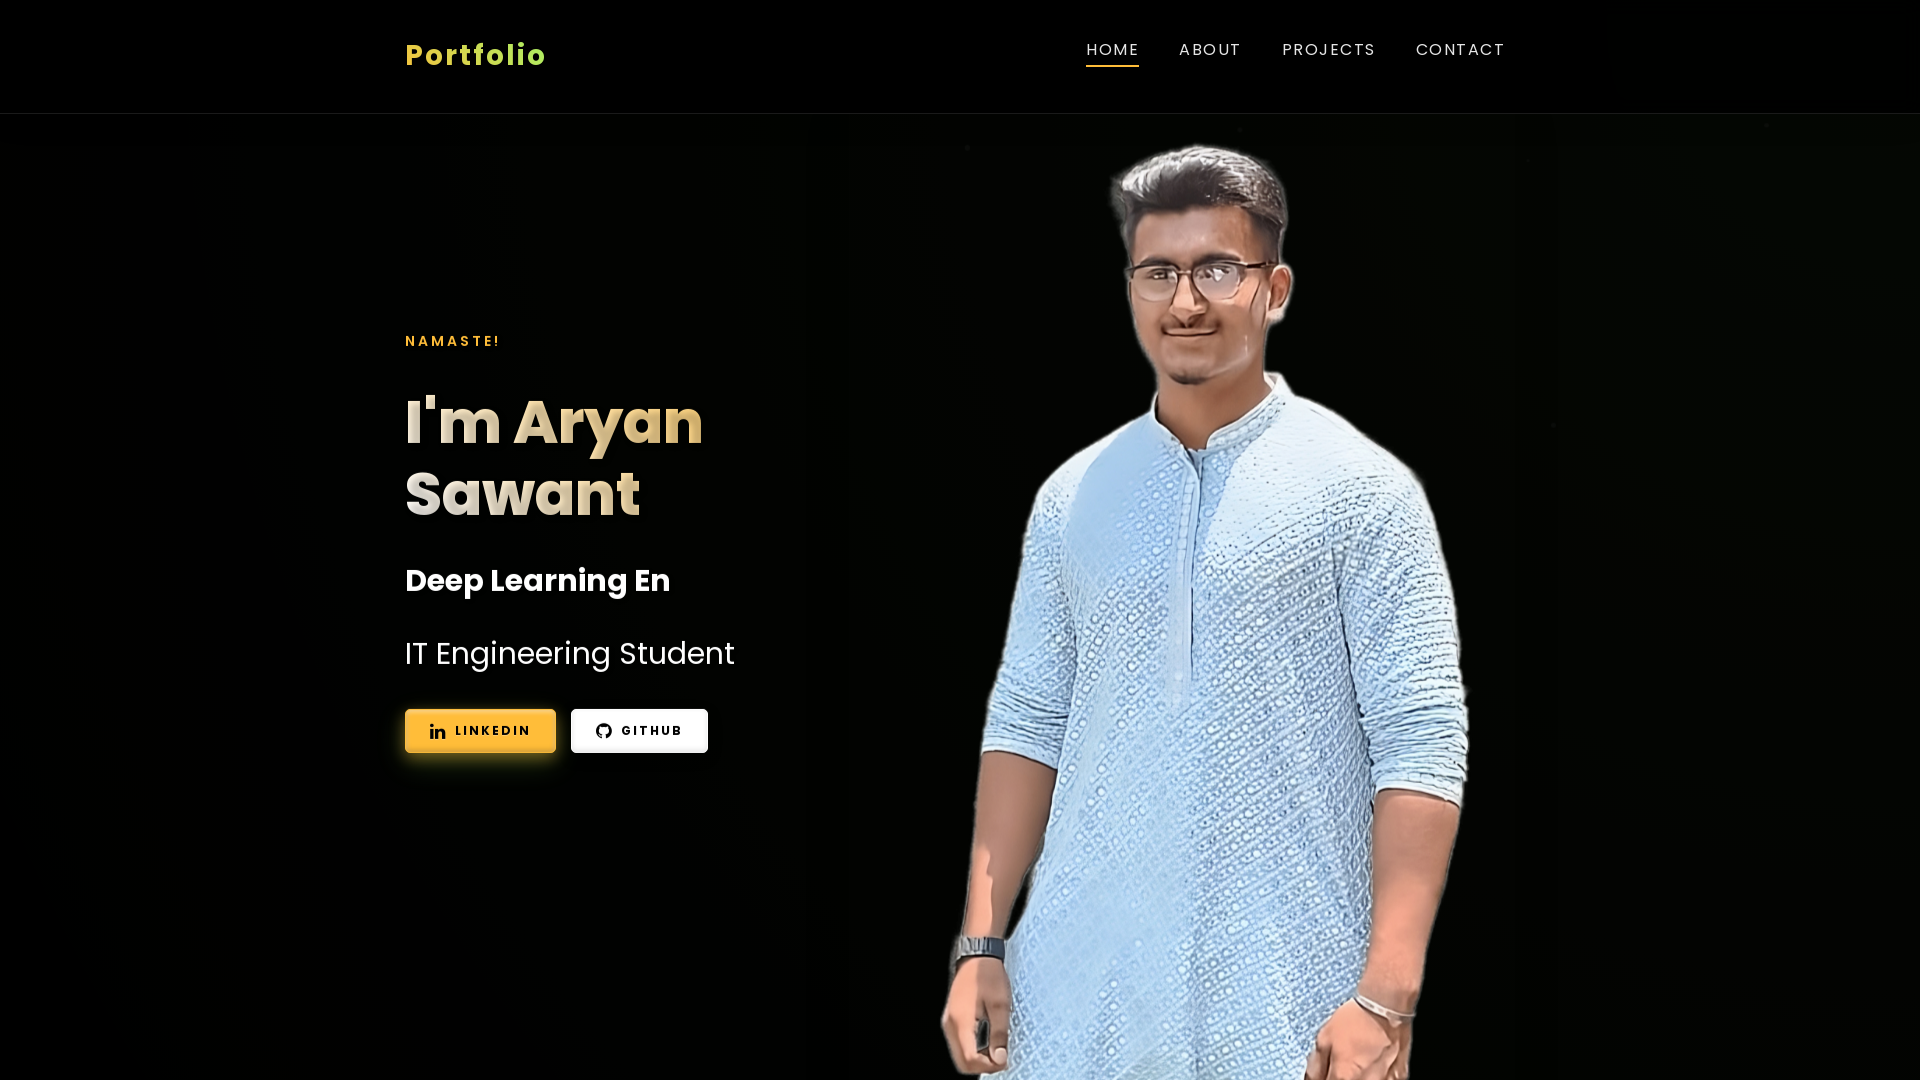